Tests iframe switching functionality by navigating to a W3Schools demo page, switching to an iframe, clicking a button that triggers an alert, and then accepting the alert

Starting URL: https://www.w3schools.com/jsref/tryit.asp?filename=tryjsref_alert

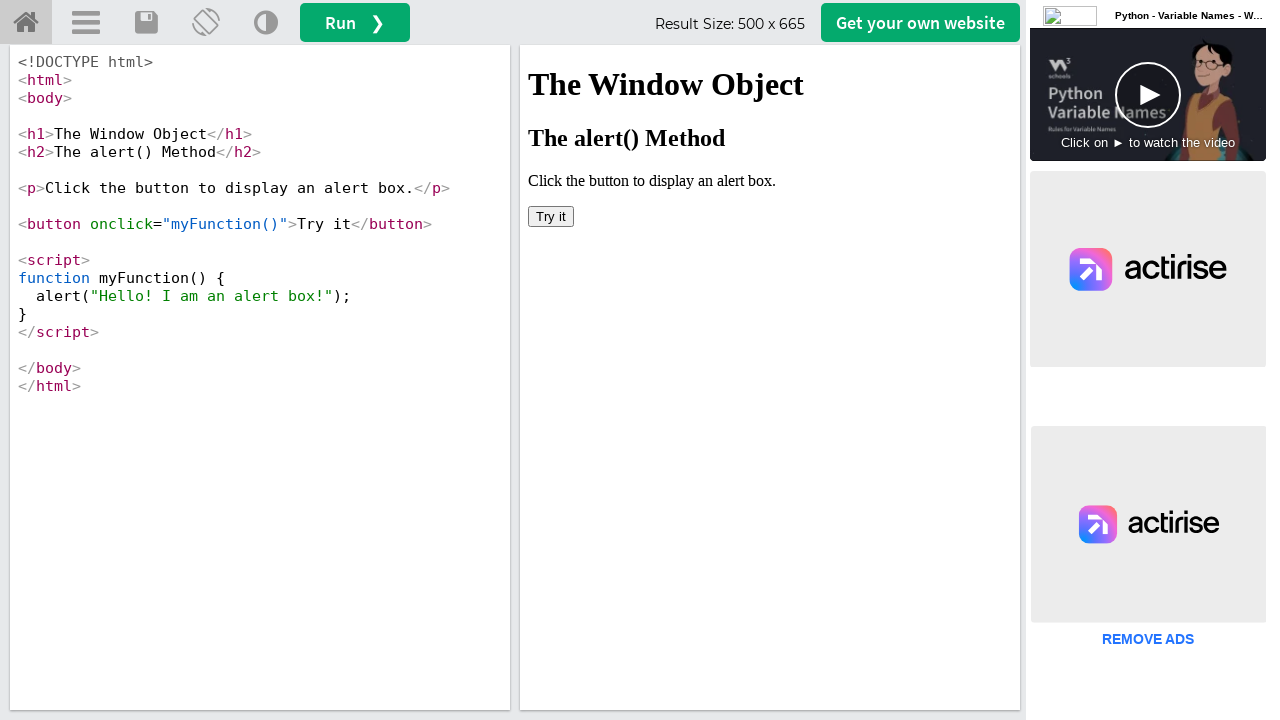

Waited for iframe #iframeResult to be available
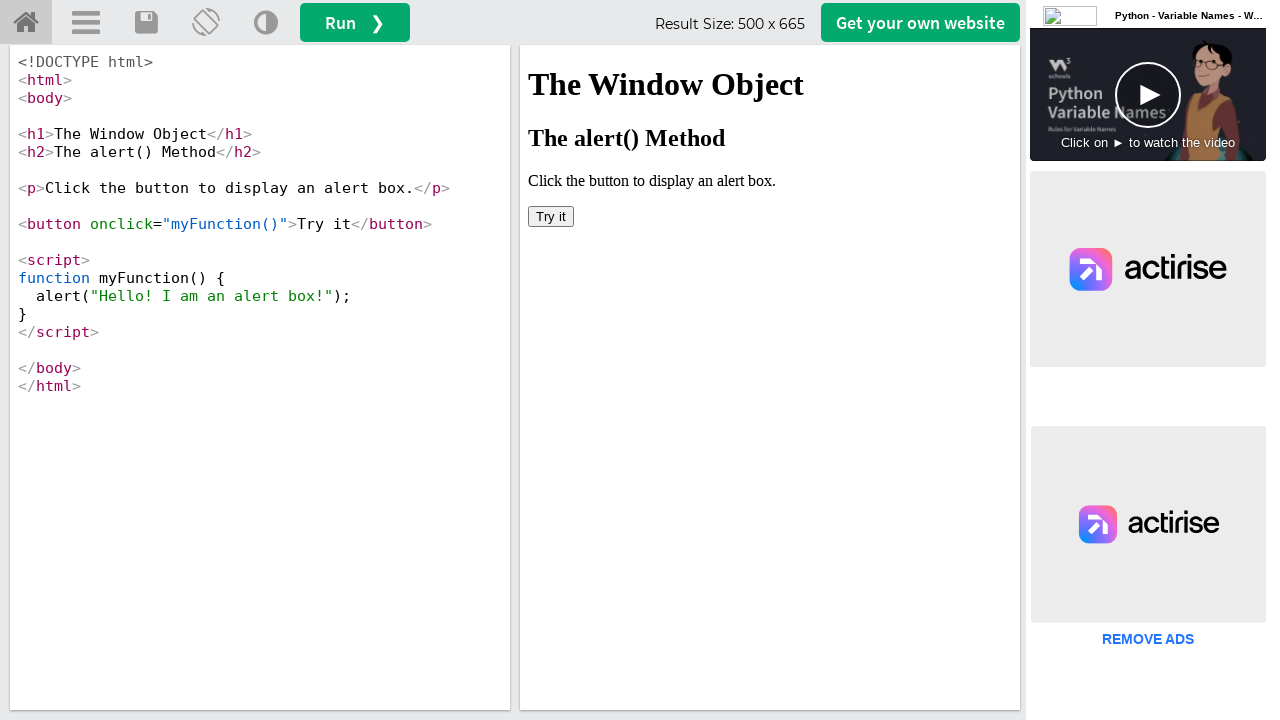

Located iframe #iframeResult
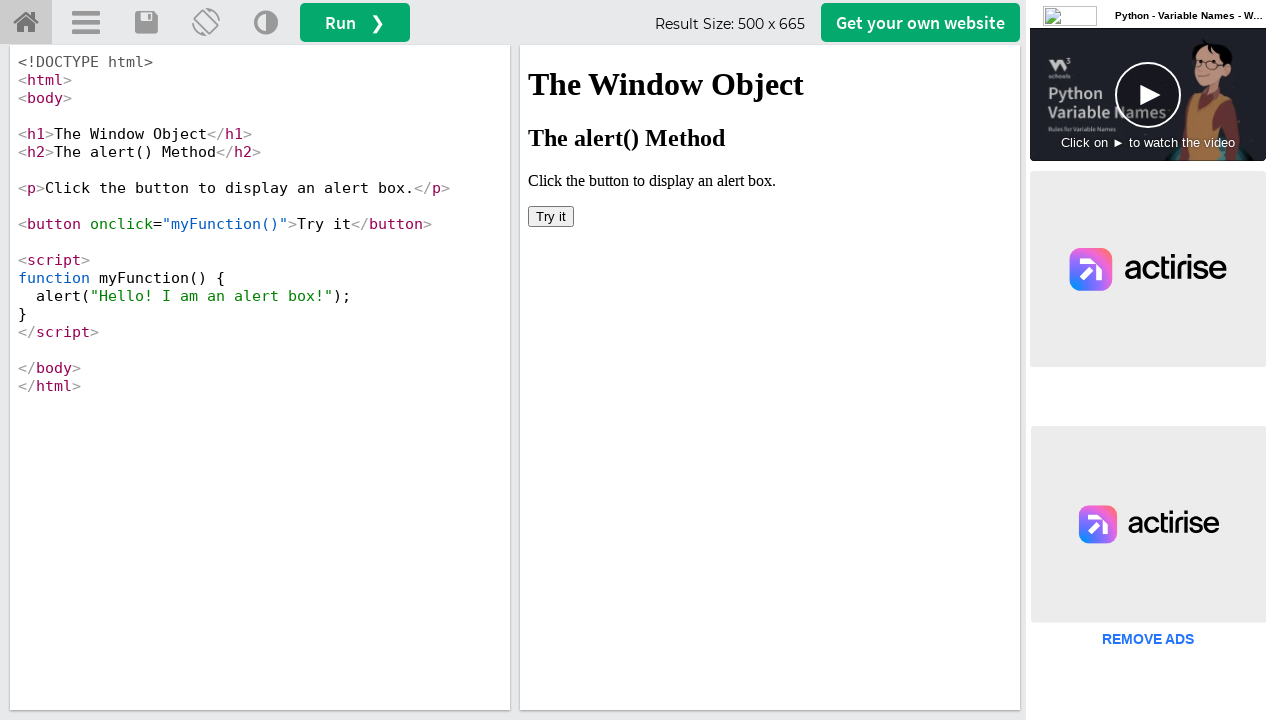

Clicked button inside iframe at (551, 216) on #iframeResult >> internal:control=enter-frame >> body > button
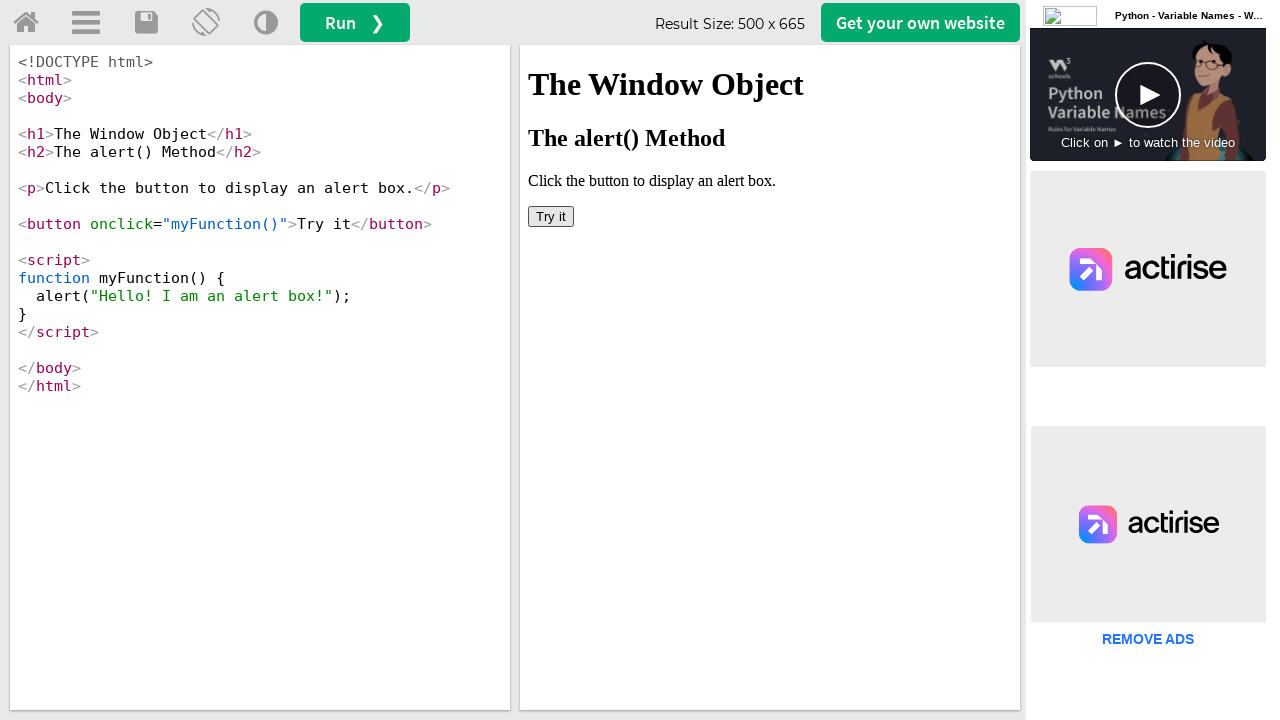

Set up alert dialog handler to accept dialogs
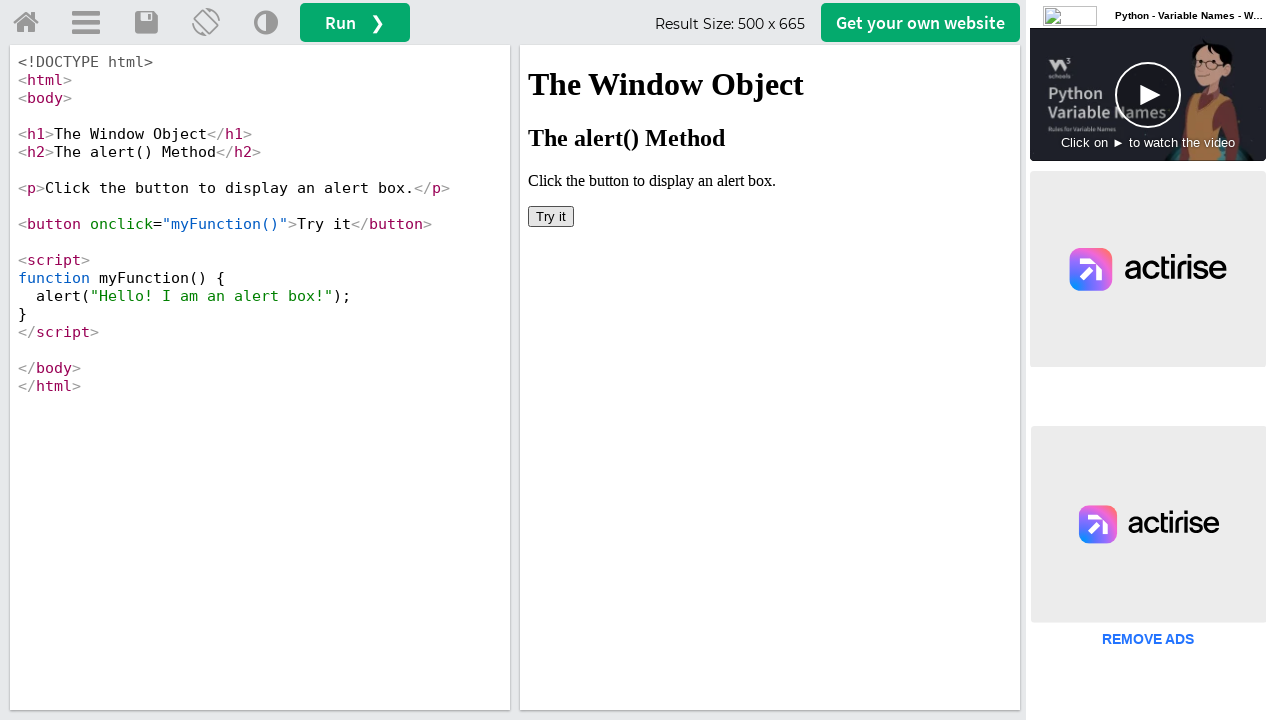

Clicked button inside iframe to trigger alert at (551, 216) on #iframeResult >> internal:control=enter-frame >> body > button
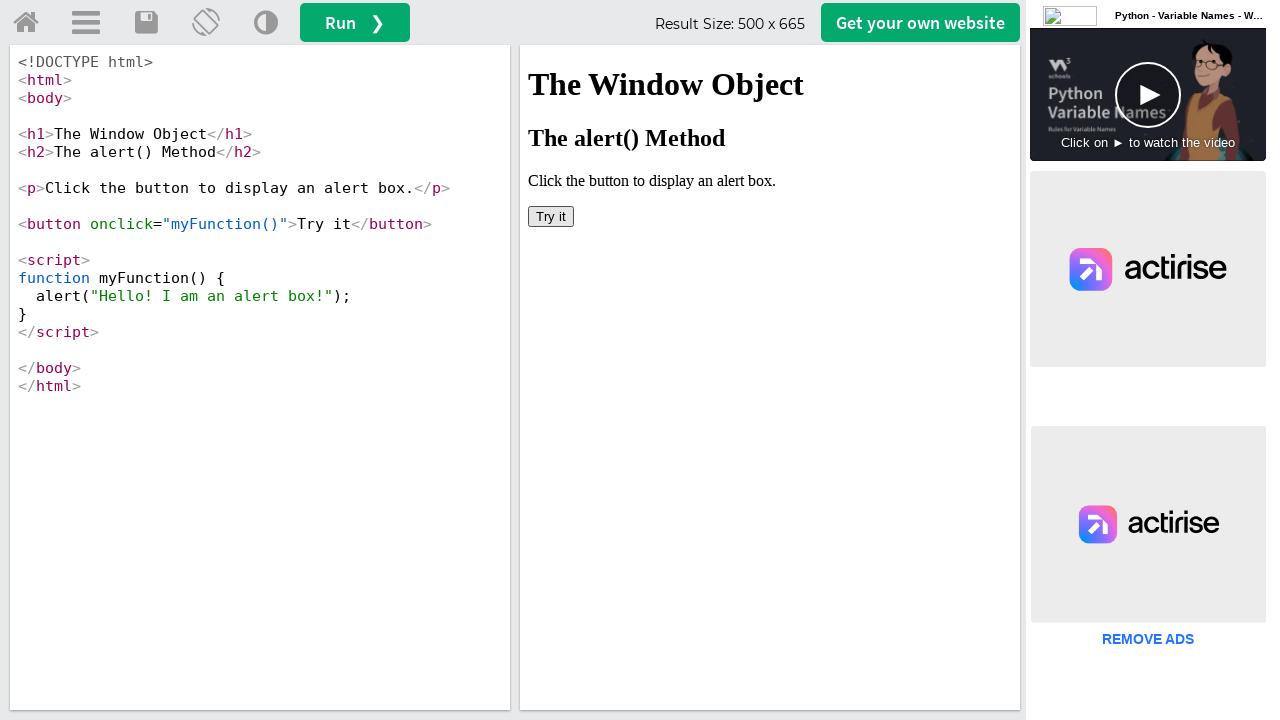

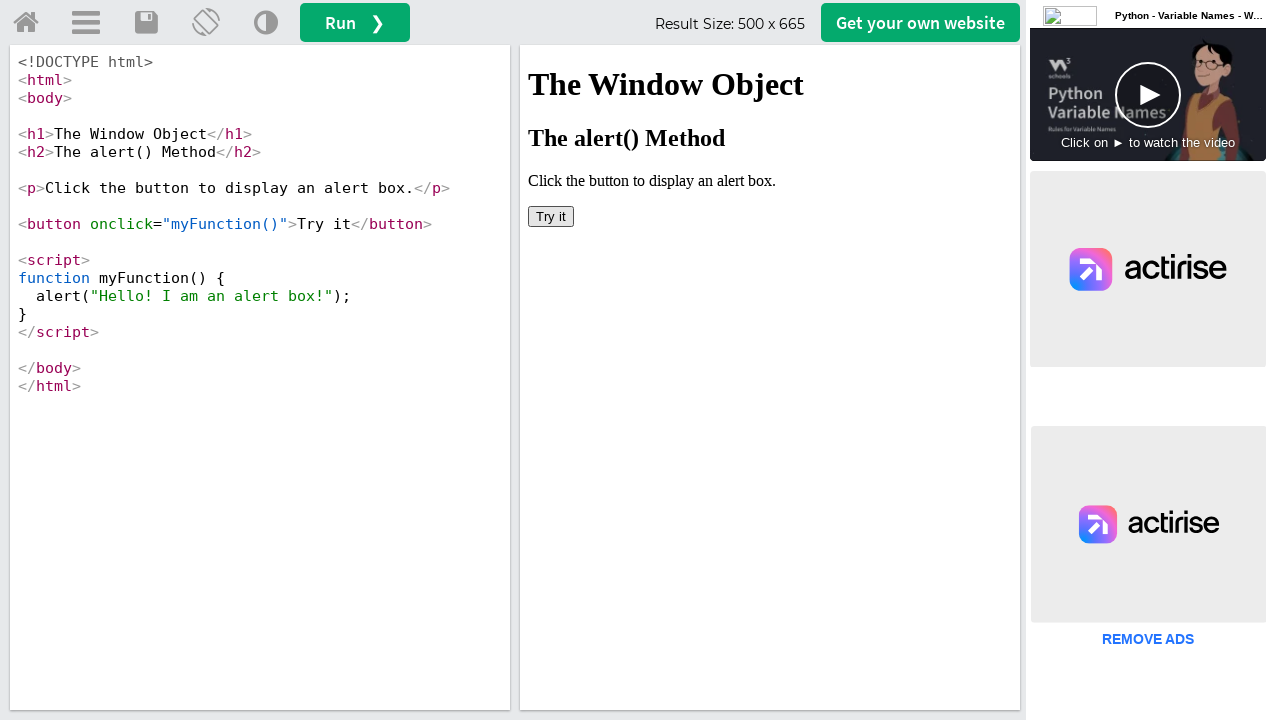